Tests marking all todo items as completed using the toggle all checkbox

Starting URL: https://demo.playwright.dev/todomvc

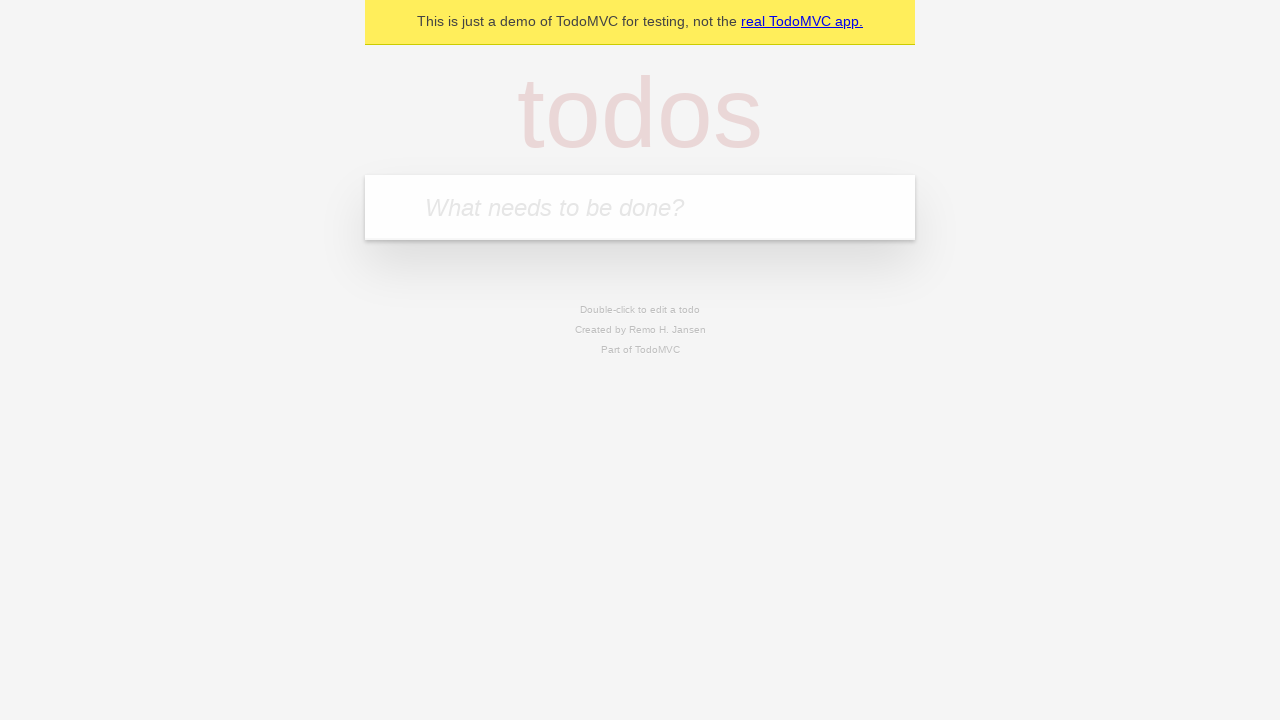

Filled todo input field with 'buy some cheese' on internal:attr=[placeholder="What needs to be done?"i]
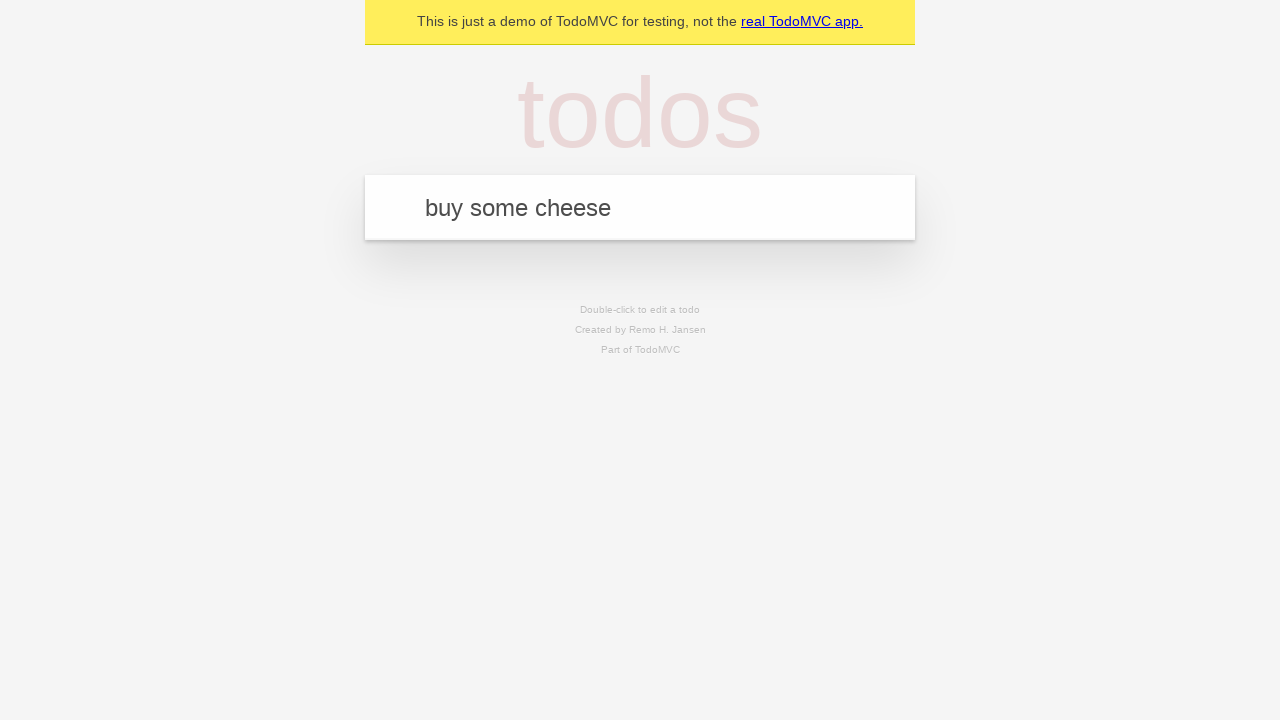

Pressed Enter to add todo item 'buy some cheese' on internal:attr=[placeholder="What needs to be done?"i]
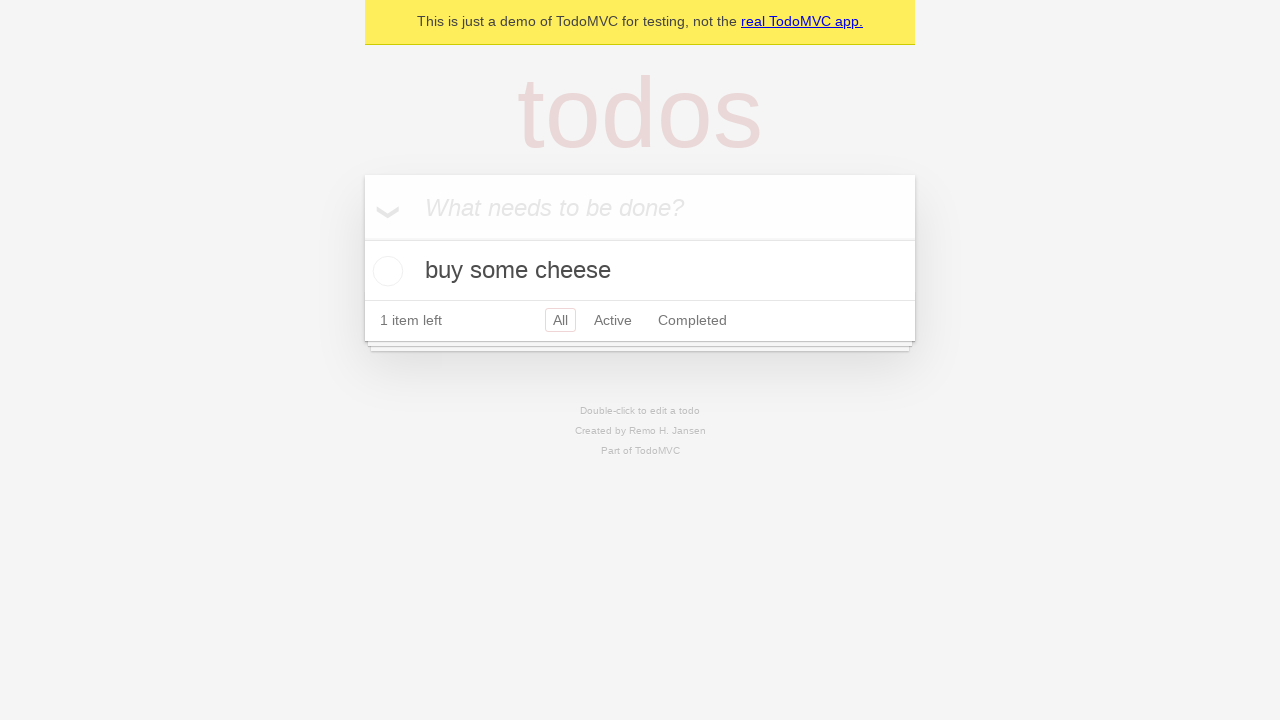

Filled todo input field with 'feed the cat' on internal:attr=[placeholder="What needs to be done?"i]
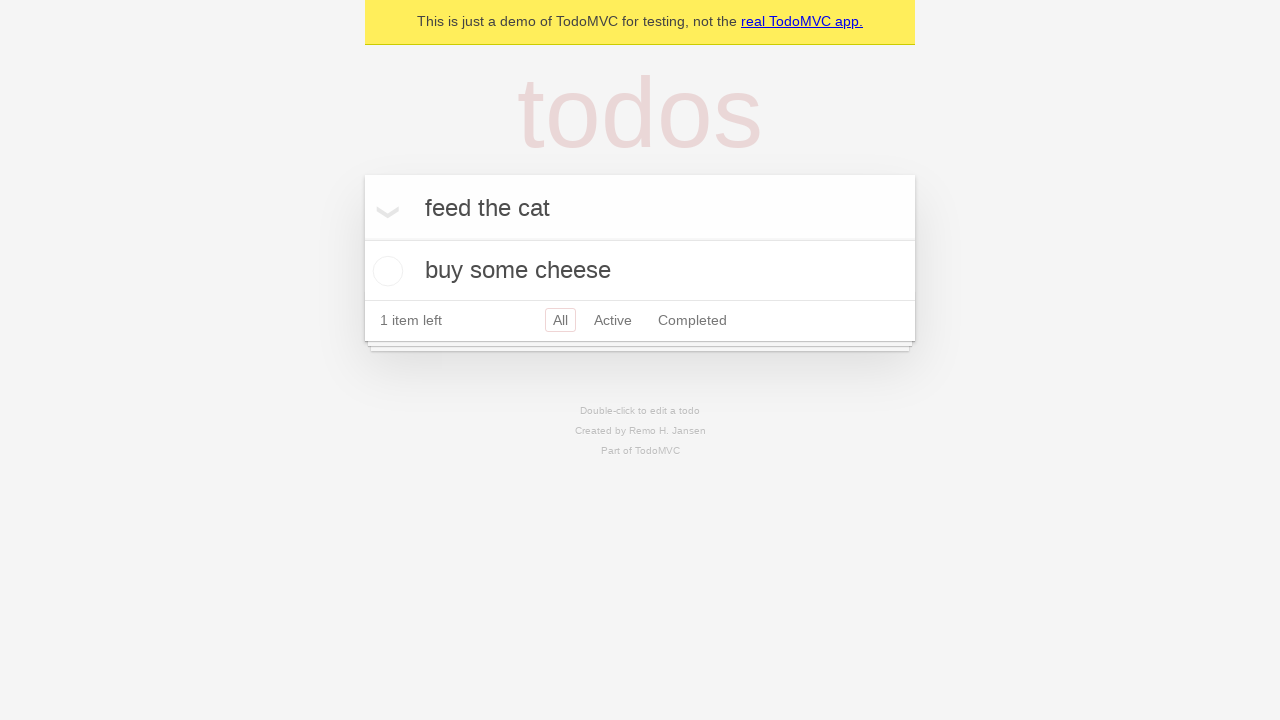

Pressed Enter to add todo item 'feed the cat' on internal:attr=[placeholder="What needs to be done?"i]
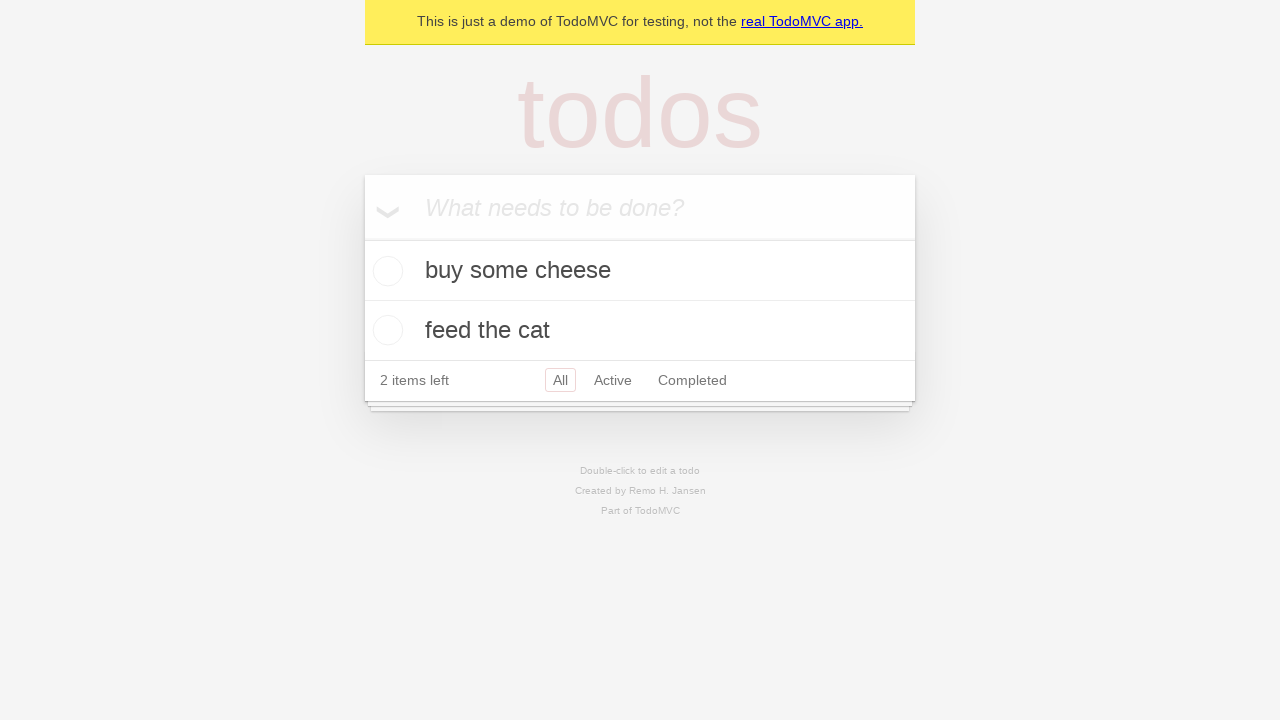

Filled todo input field with 'book a doctors appointment' on internal:attr=[placeholder="What needs to be done?"i]
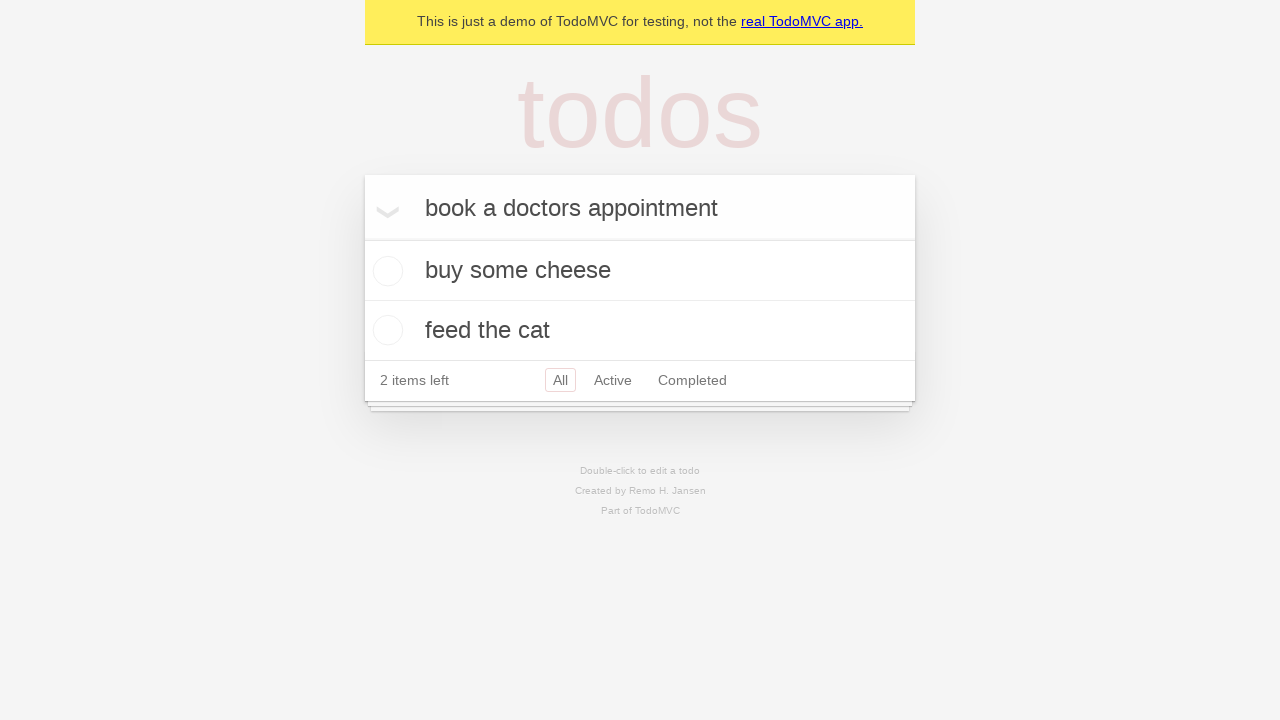

Pressed Enter to add todo item 'book a doctors appointment' on internal:attr=[placeholder="What needs to be done?"i]
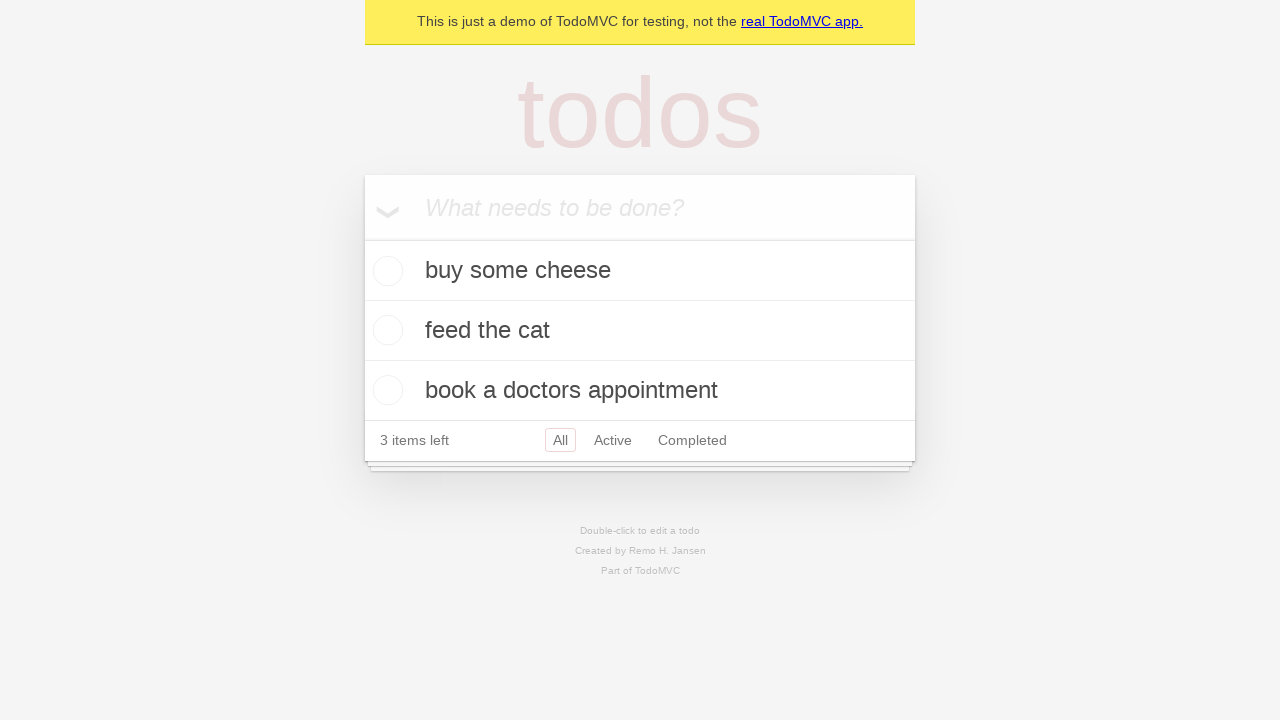

Clicked 'Mark all as complete' checkbox to mark all items as completed at (362, 238) on internal:label="Mark all as complete"i
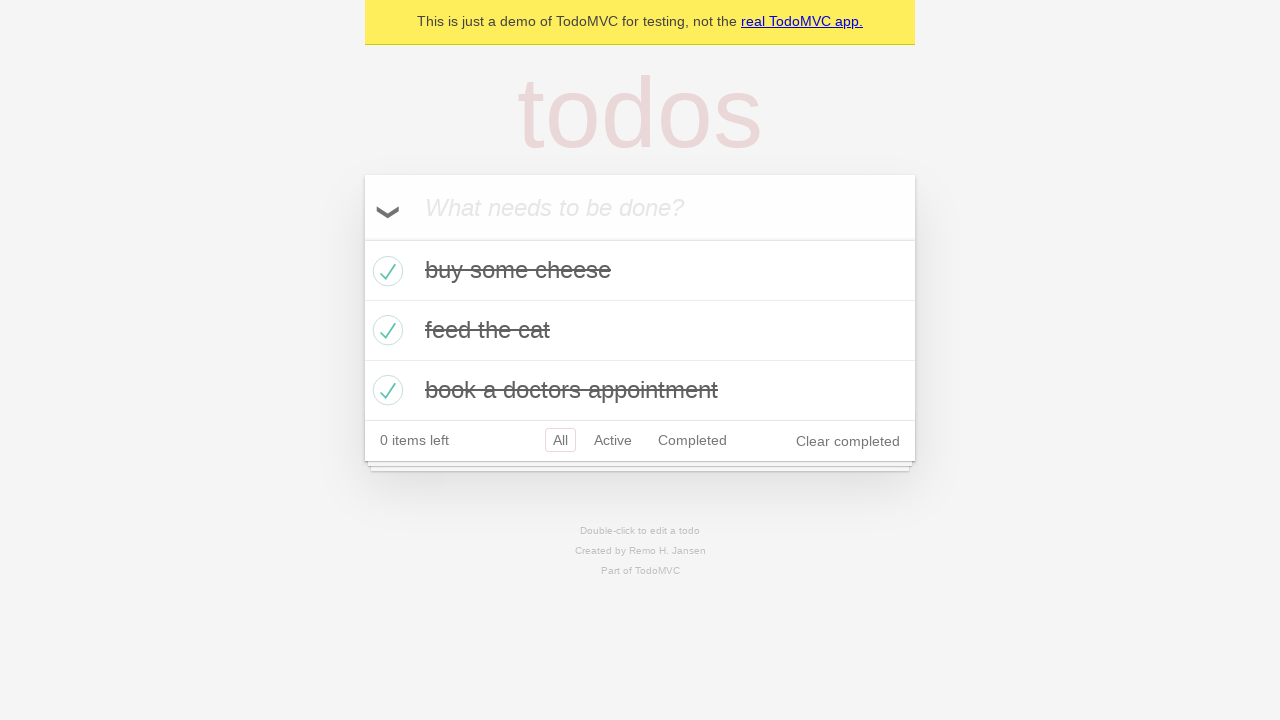

All todo items marked as completed
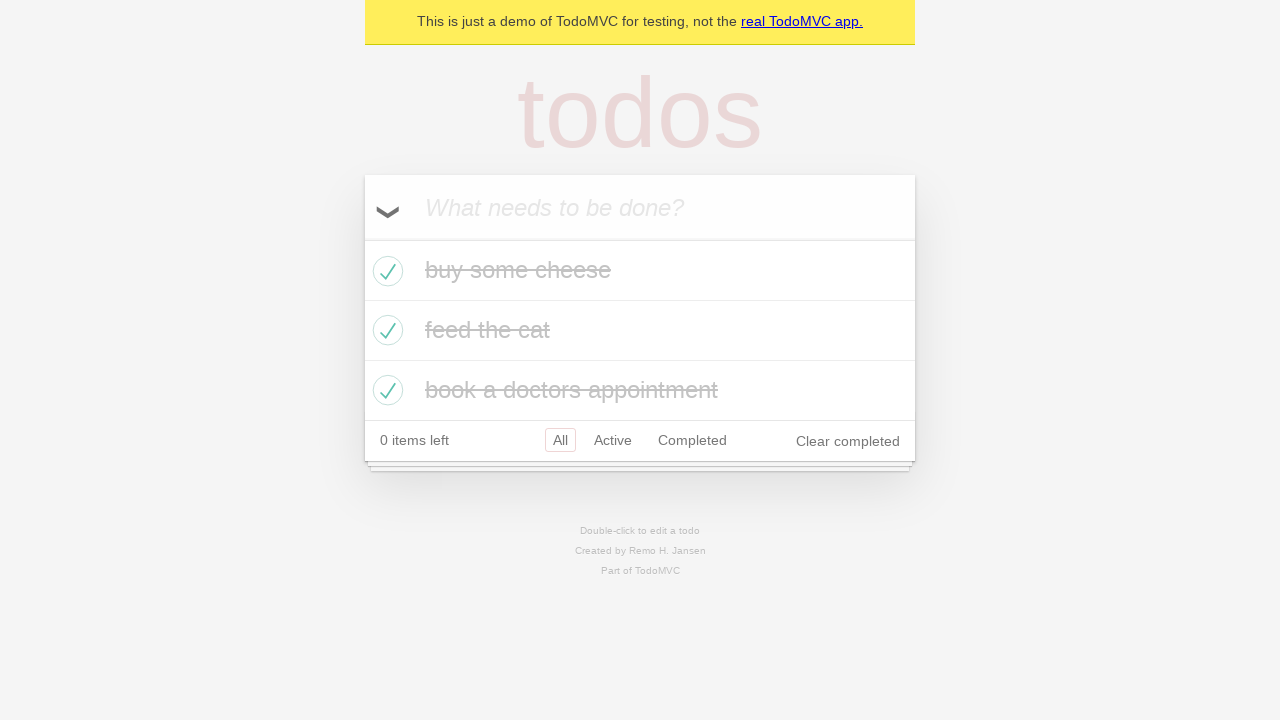

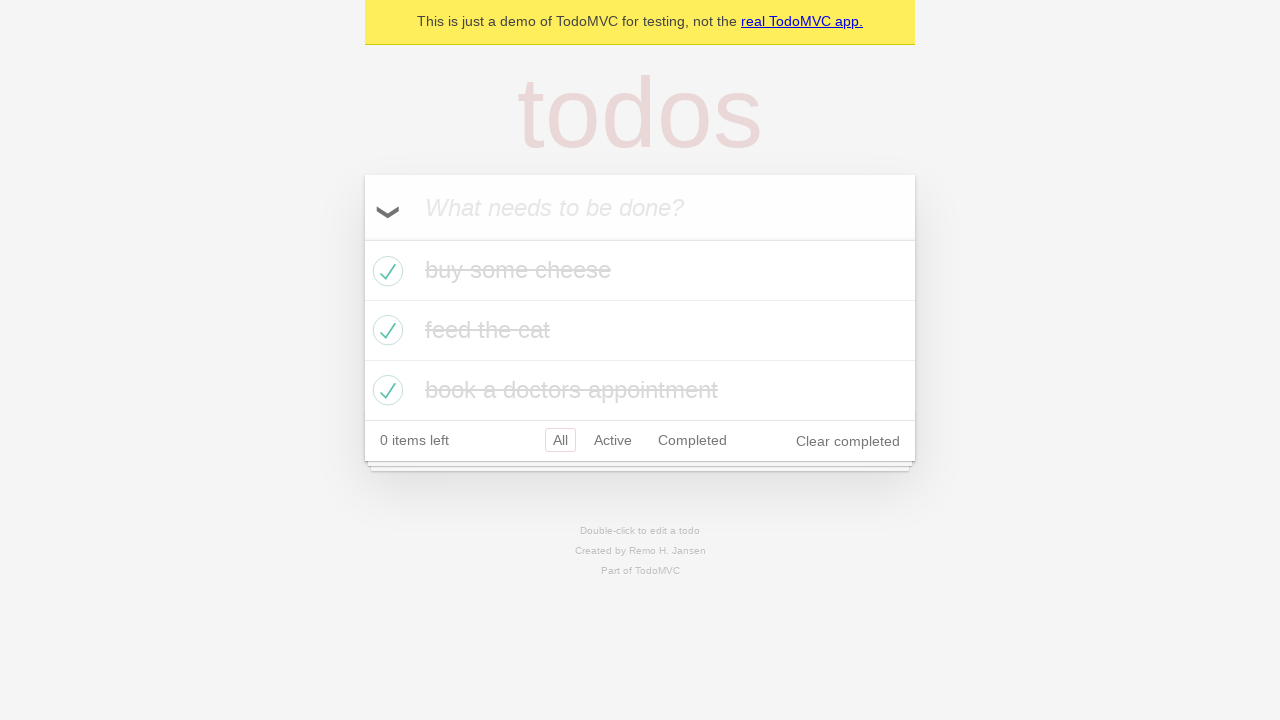